Tests toggling settings on and off on the HKBus app settings page, specifically testing the Auto Update Route Database and Google Analytics toggle switches by clicking them and verifying the status changes.

Starting URL: https://hkbus.app/en

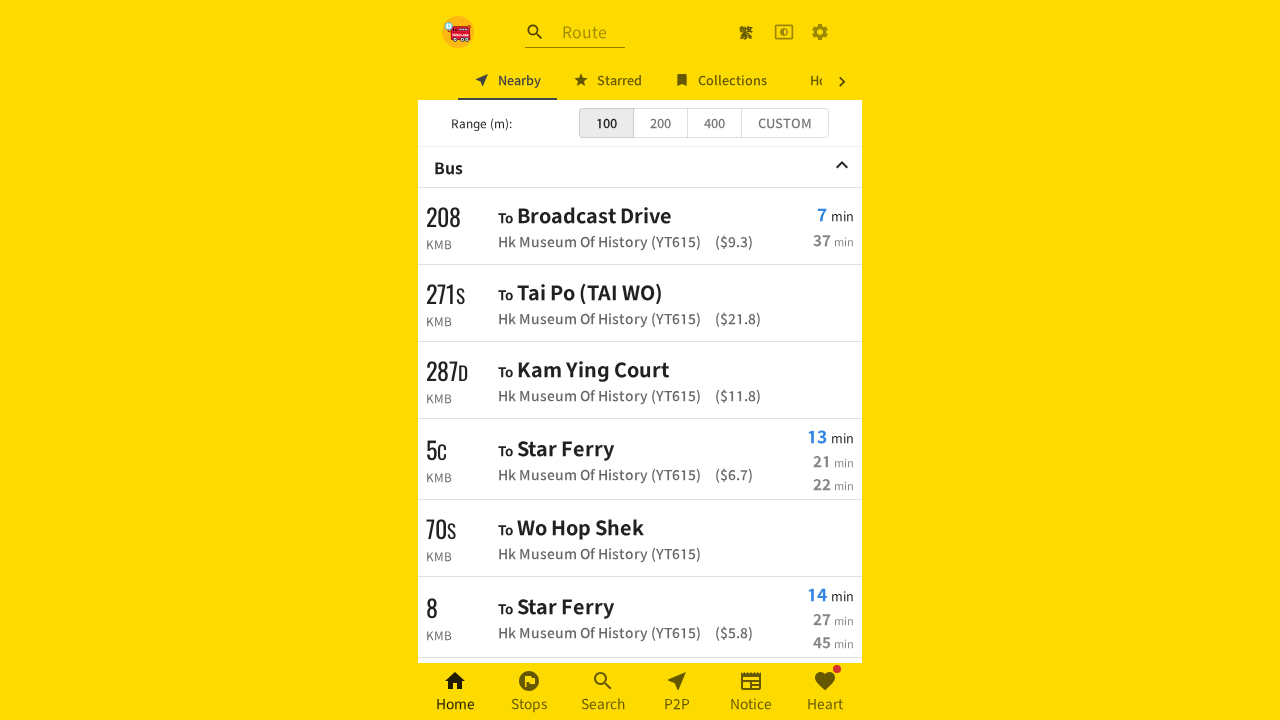

Clicked on Settings page link at (820, 32) on xpath=//*[@id='root']/div/div[1]/div[3]/a
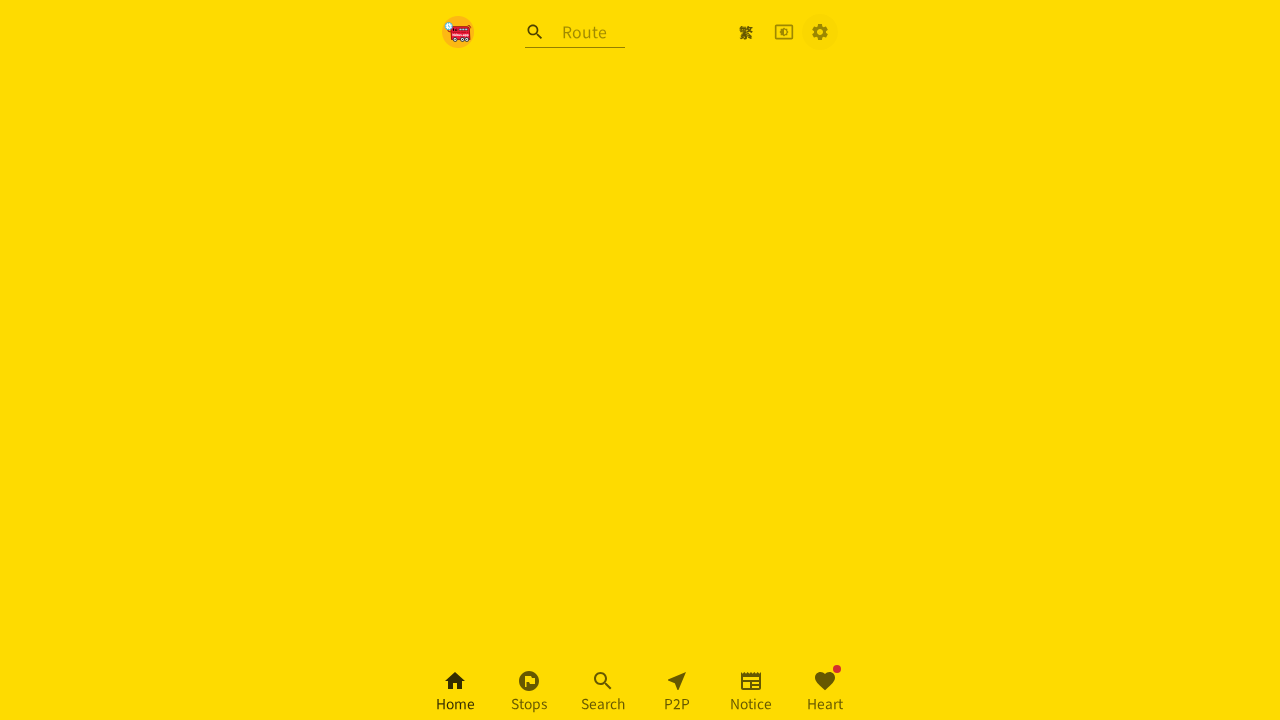

Waited for settings page to load
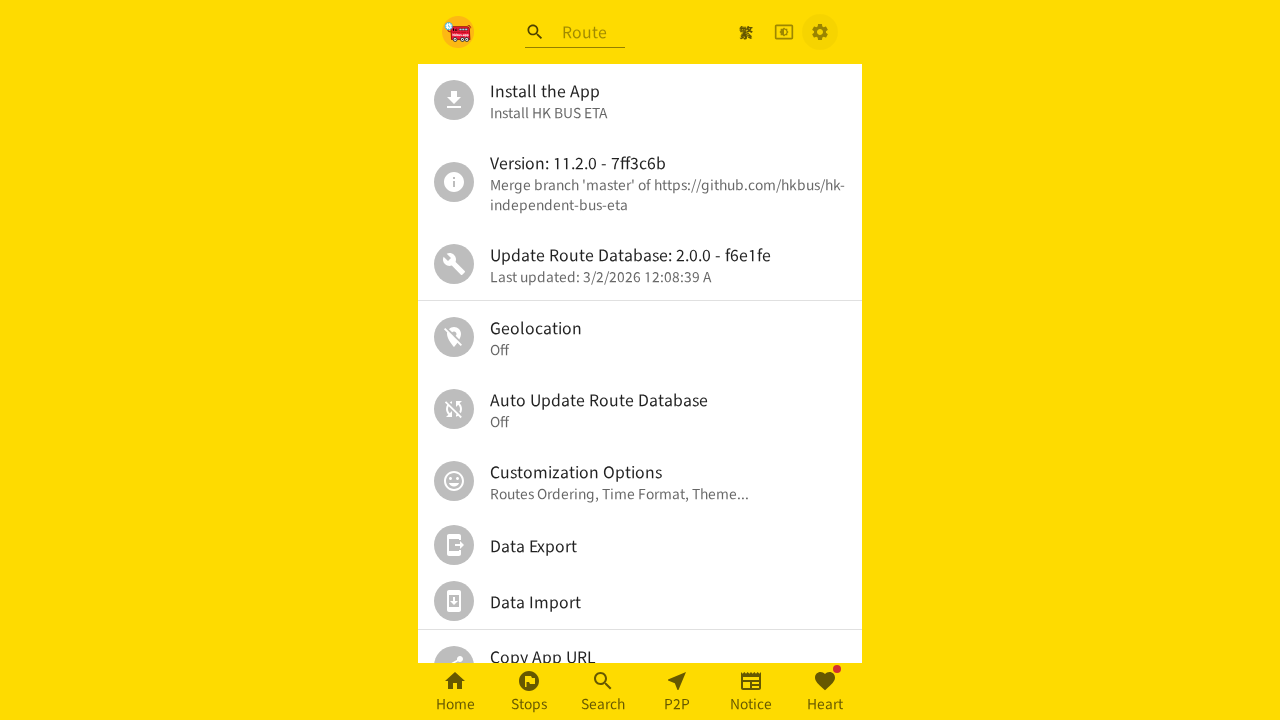

Located Auto Update Route Database toggle
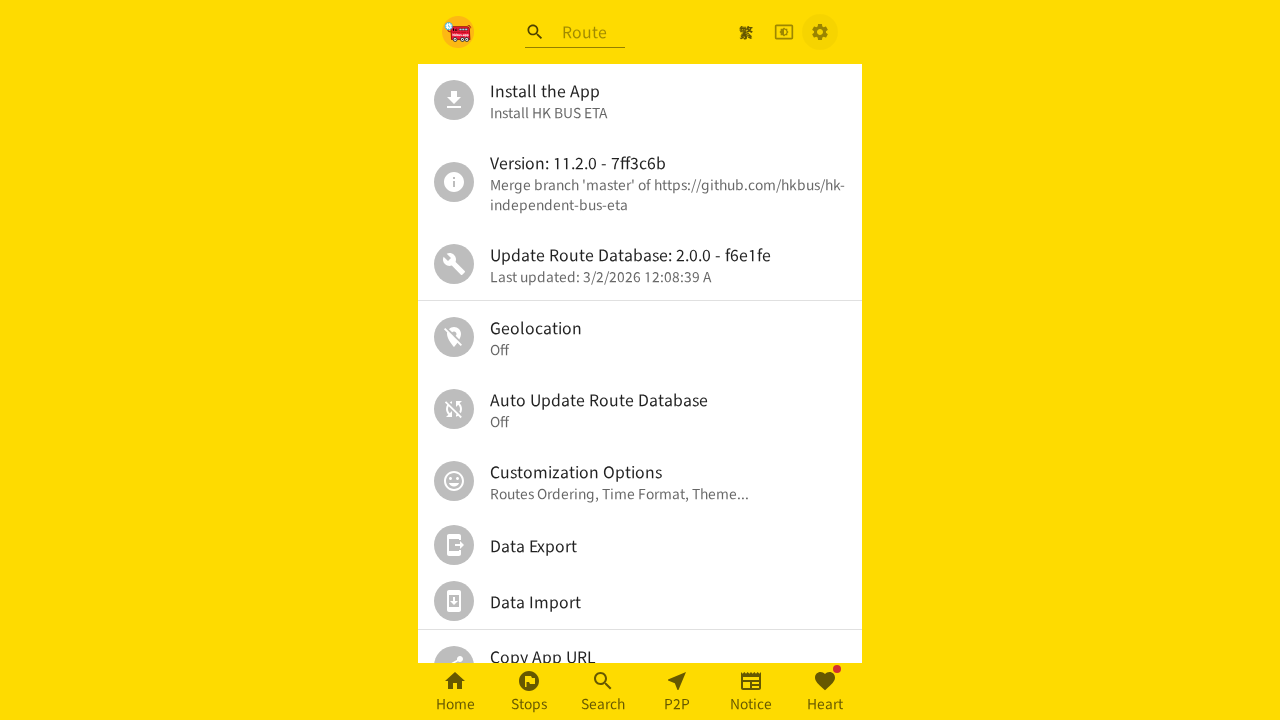

Clicked Auto Update Route Database toggle to turn it on/off at (640, 409) on xpath=//*[@id='root']/div/div[2]/div/ul/div[5]
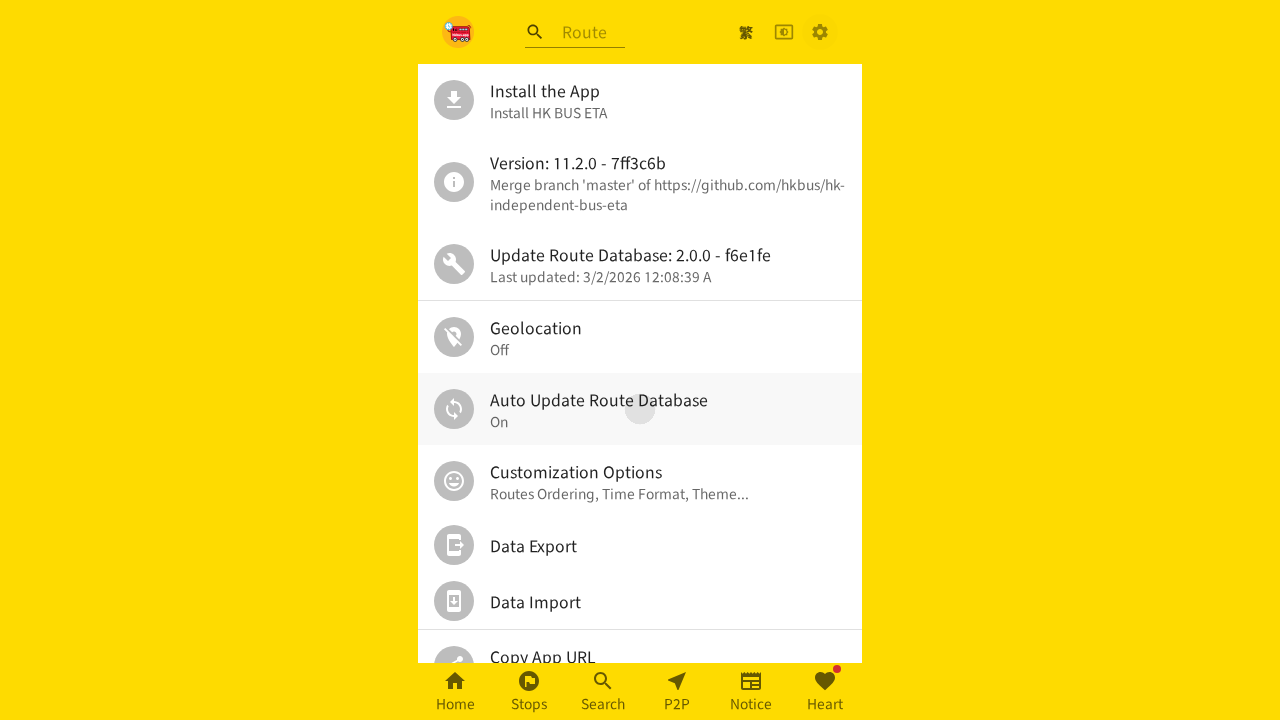

Waited after first toggle click
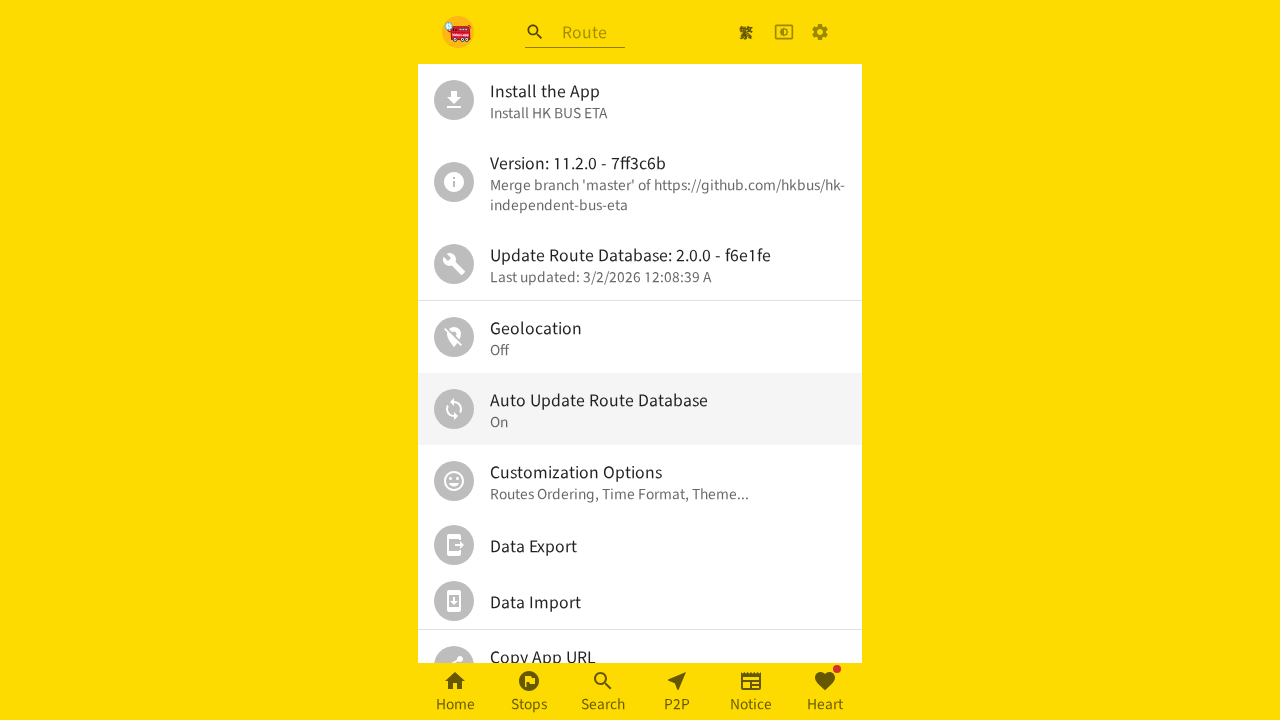

Clicked Auto Update Route Database toggle again to toggle it back at (640, 409) on xpath=//*[@id='root']/div/div[2]/div/ul/div[5]
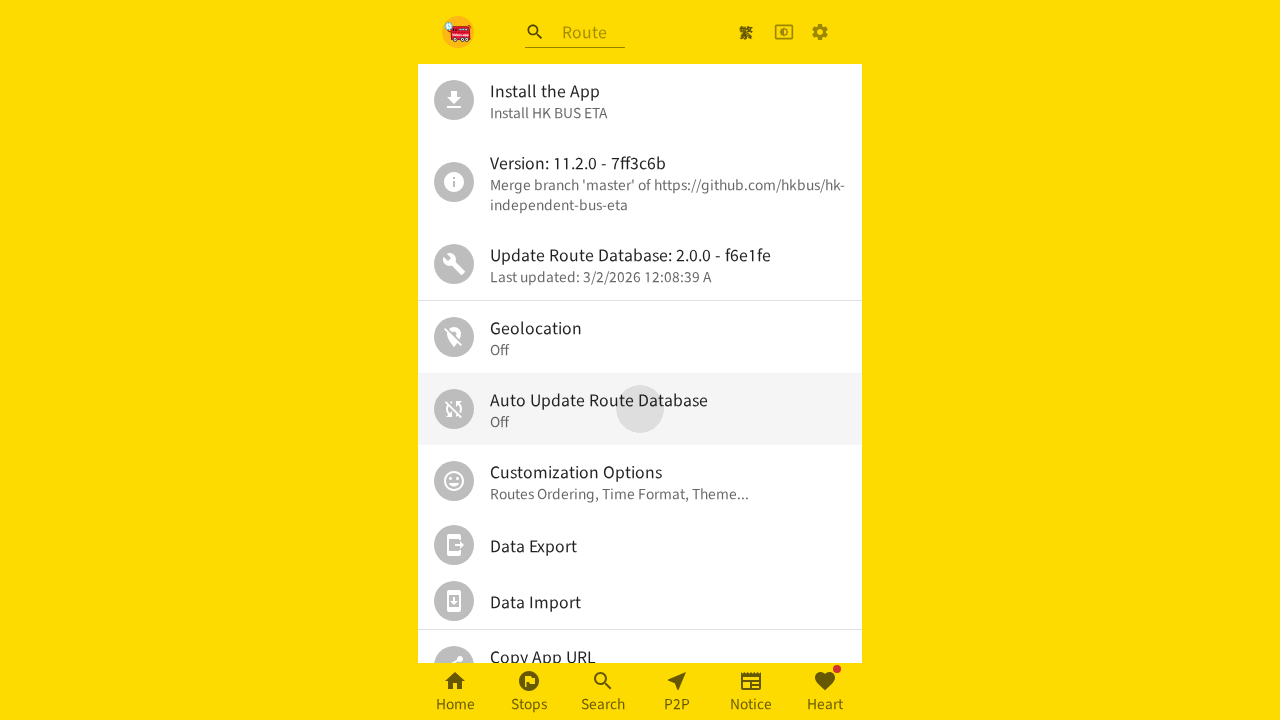

Waited after second toggle click
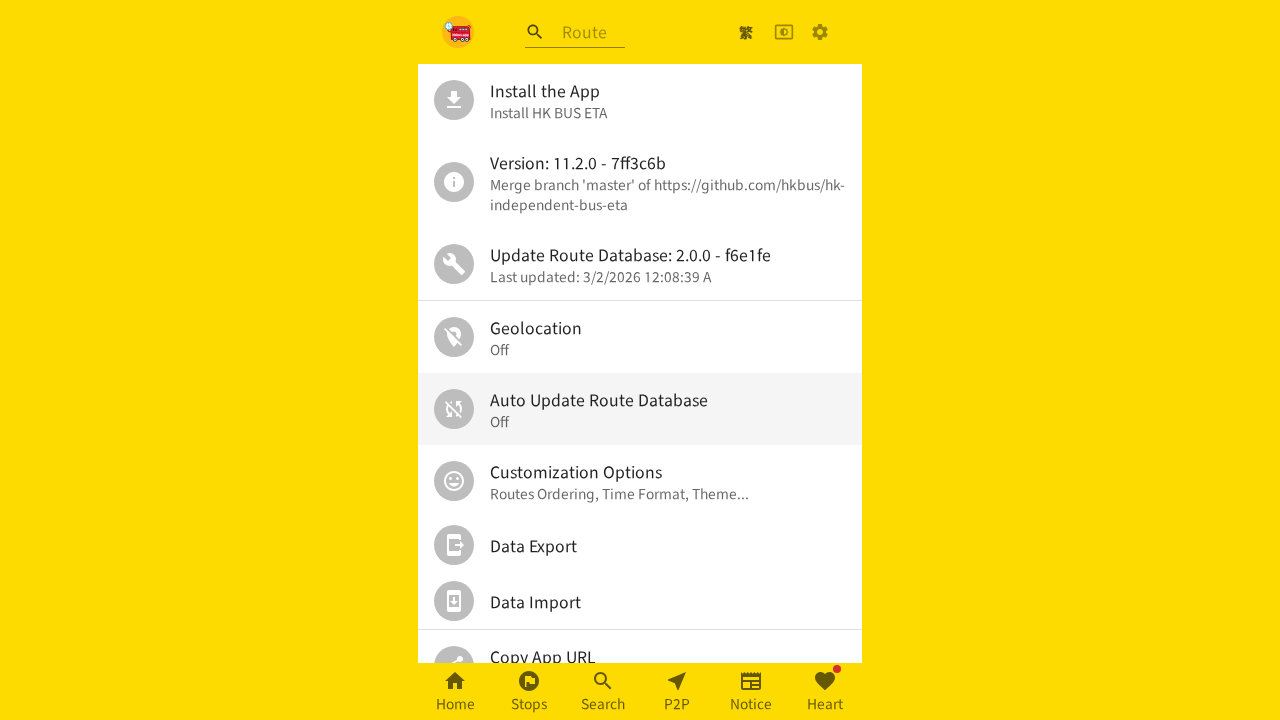

Located Google Analytics toggle
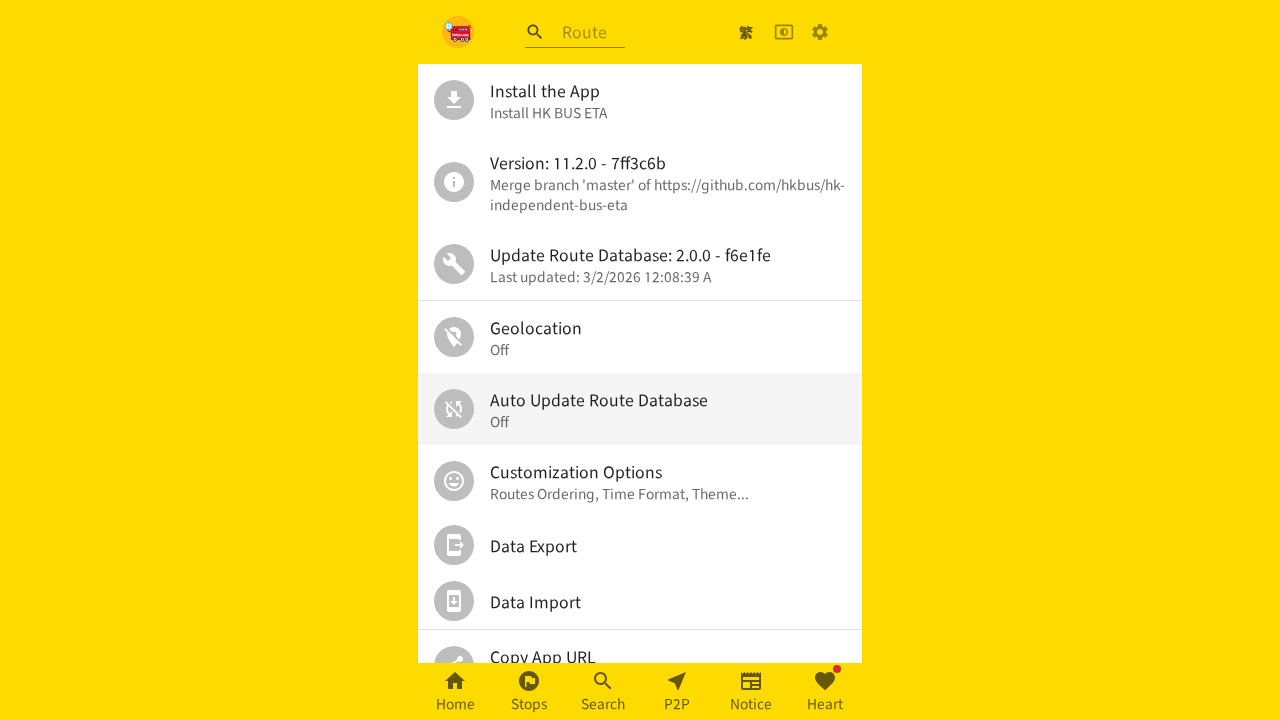

Clicked Google Analytics toggle to turn it on/off at (640, 363) on xpath=//*[@id='root']/div/div[2]/div/ul/div[10]
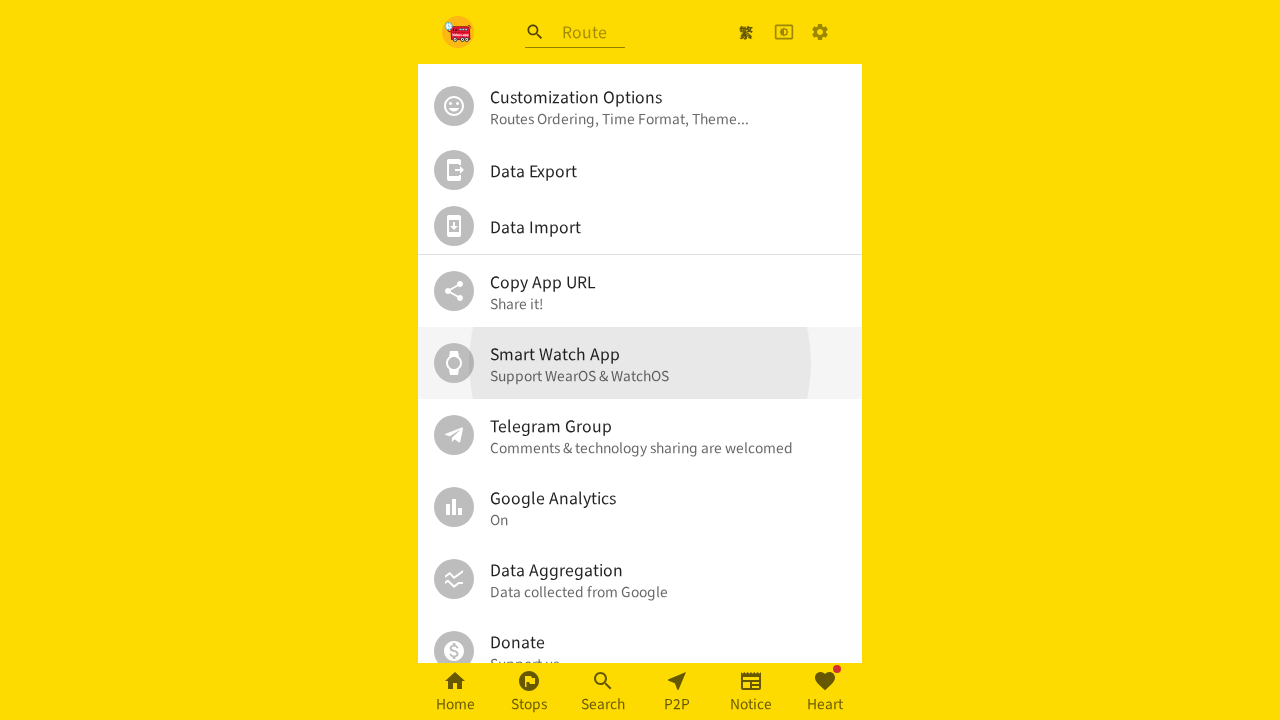

Waited after first Google Analytics toggle click
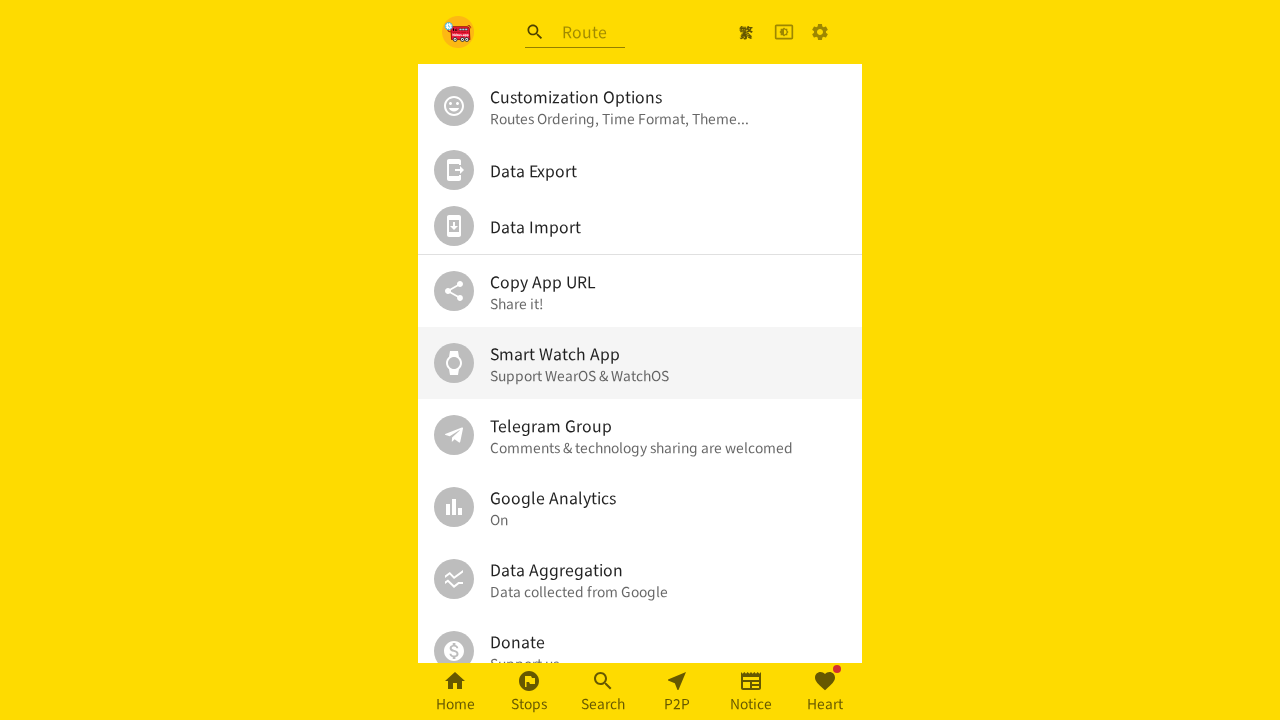

Clicked Google Analytics toggle again to toggle it back at (640, 363) on xpath=//*[@id='root']/div/div[2]/div/ul/div[10]
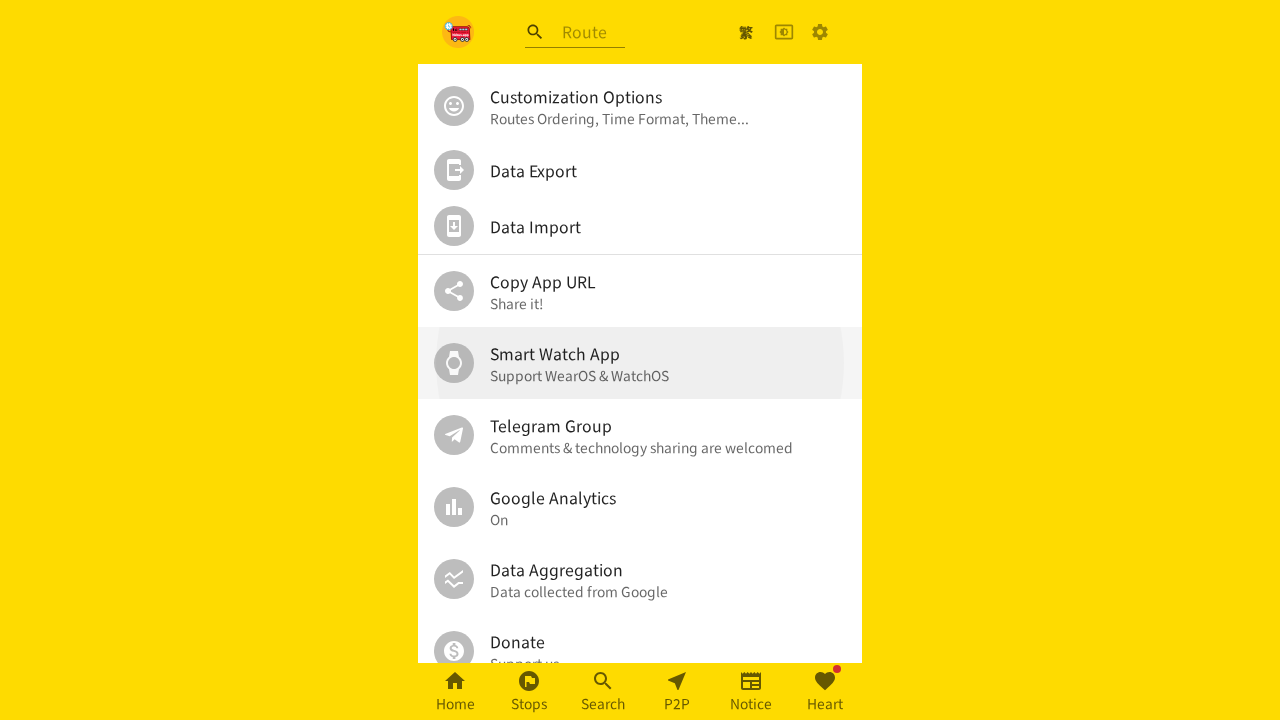

Waited after second Google Analytics toggle click
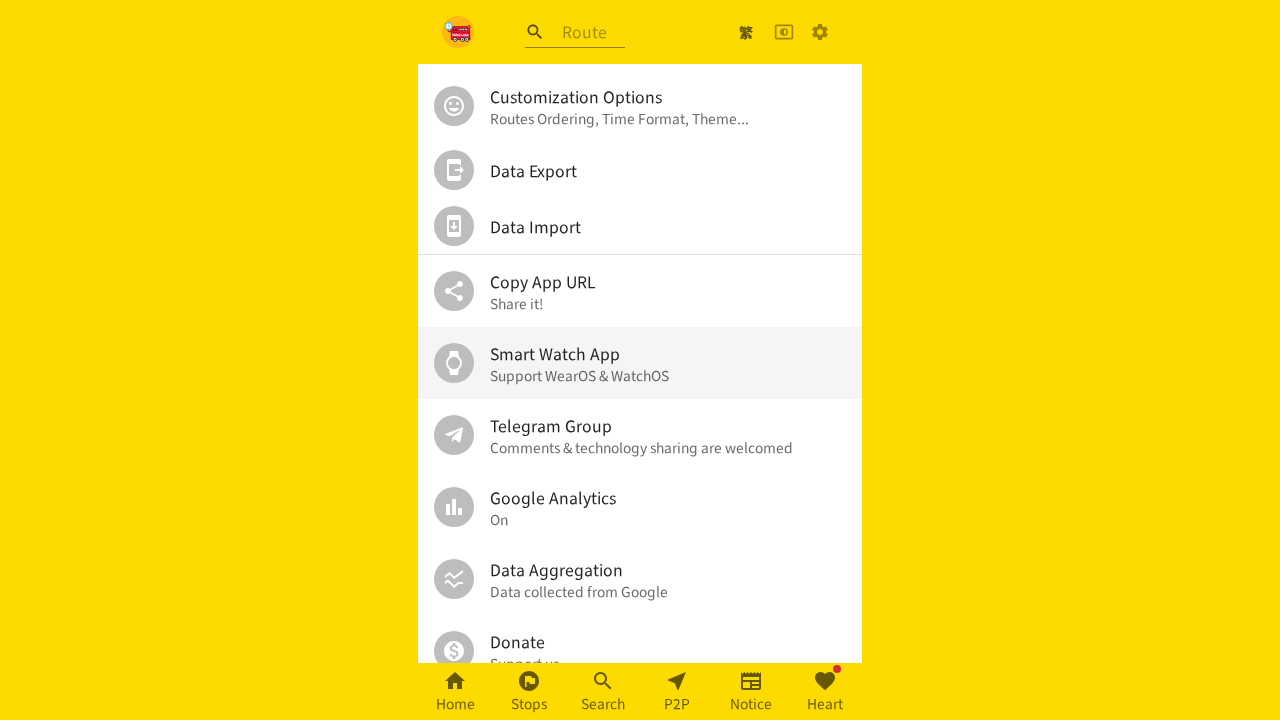

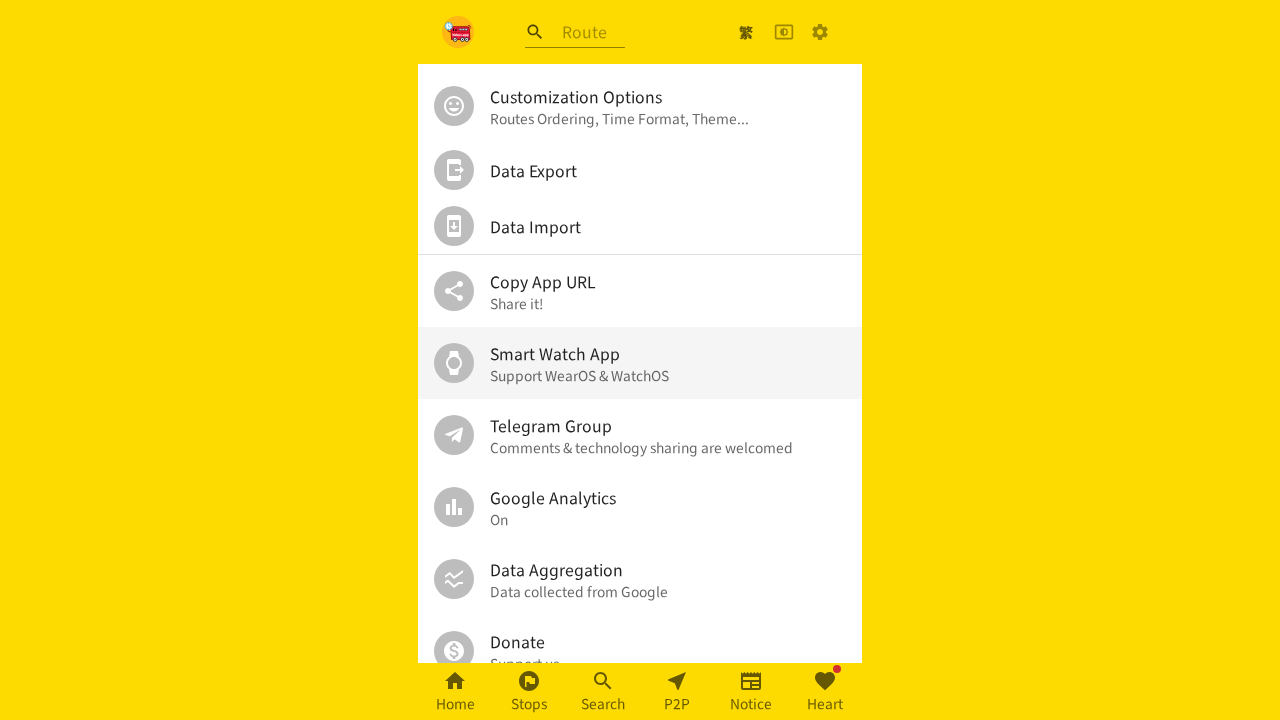